Tests dropdown functionality on a flight booking practice page by selecting origin (BOM - Mumbai) and destination (DEL - Delhi) airports from dropdown menus.

Starting URL: https://rahulshettyacademy.com/dropdownsPractise/

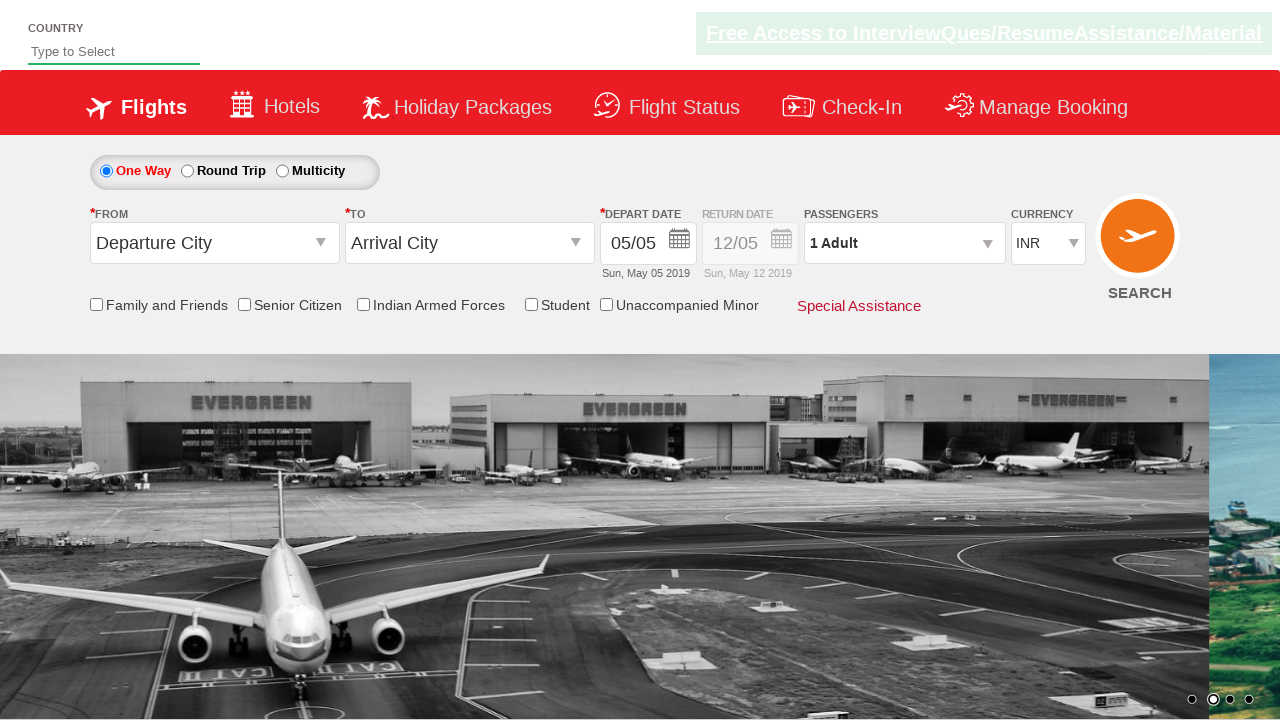

Clicked origin station dropdown to open it at (214, 243) on input#ctl00_mainContent_ddl_originStation1_CTXT
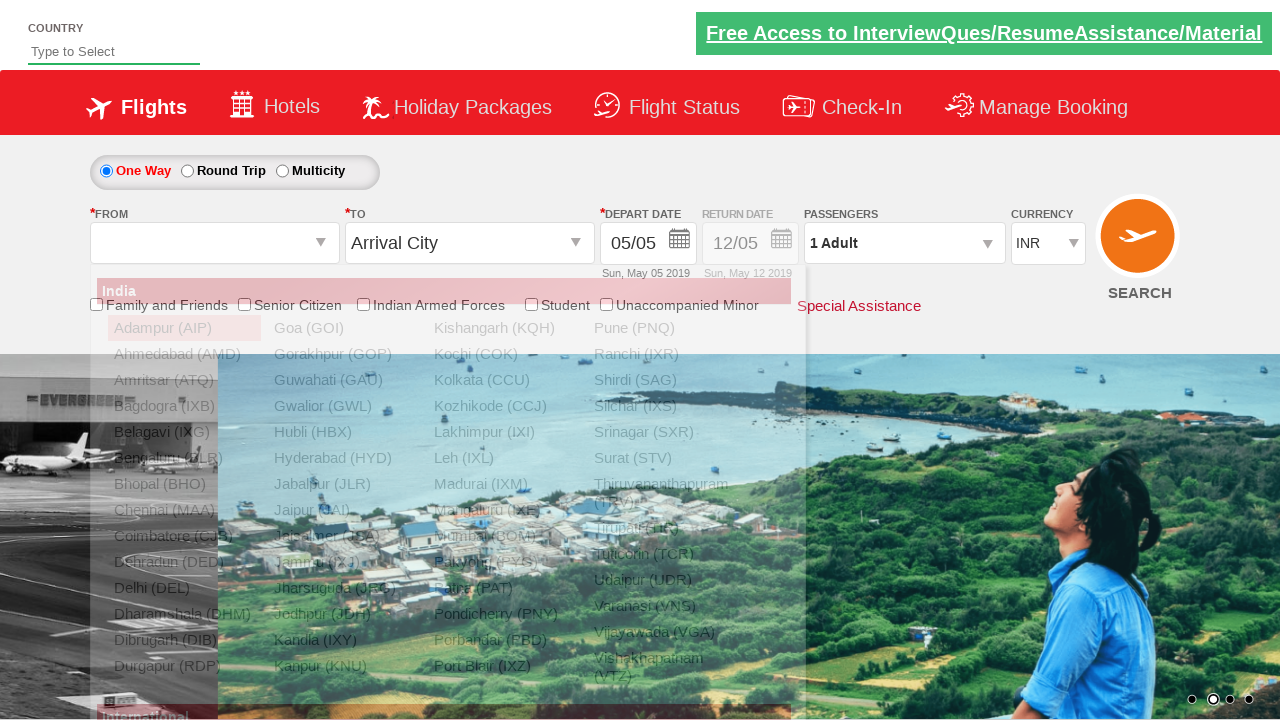

Selected Mumbai (BOM) as origin airport at (504, 536) on a[value='BOM']
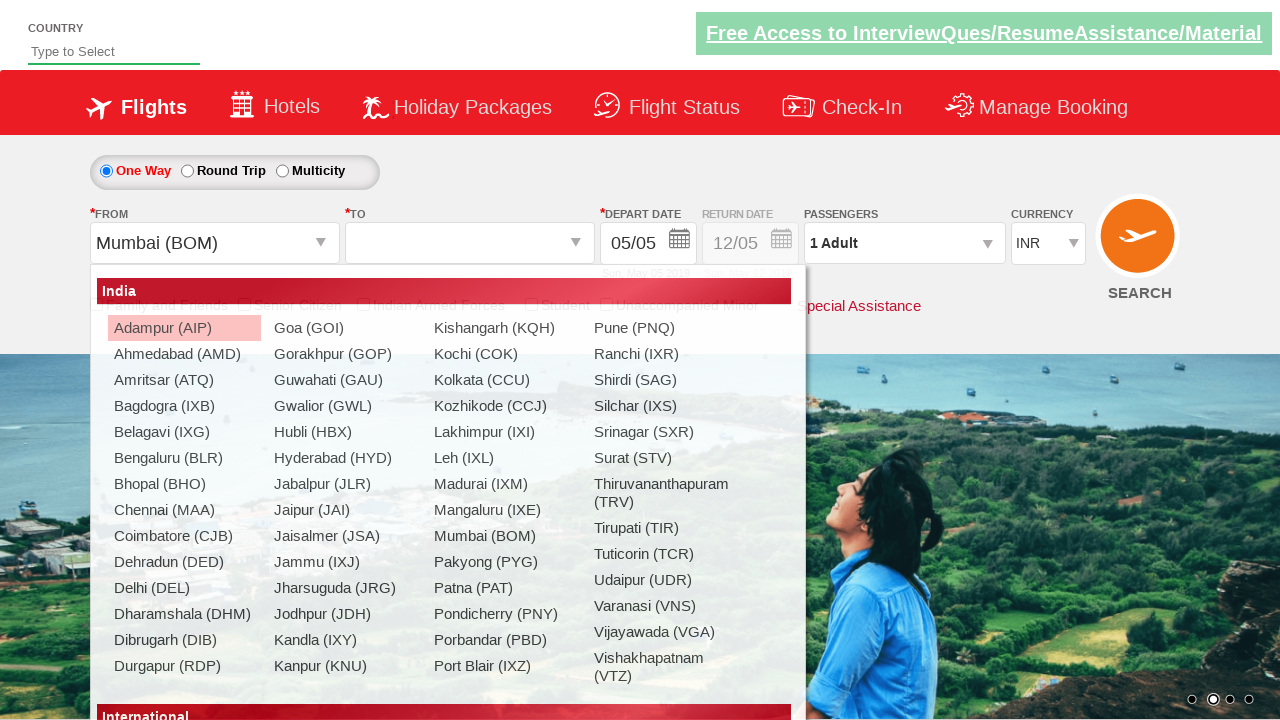

Waited for dropdown animation to complete
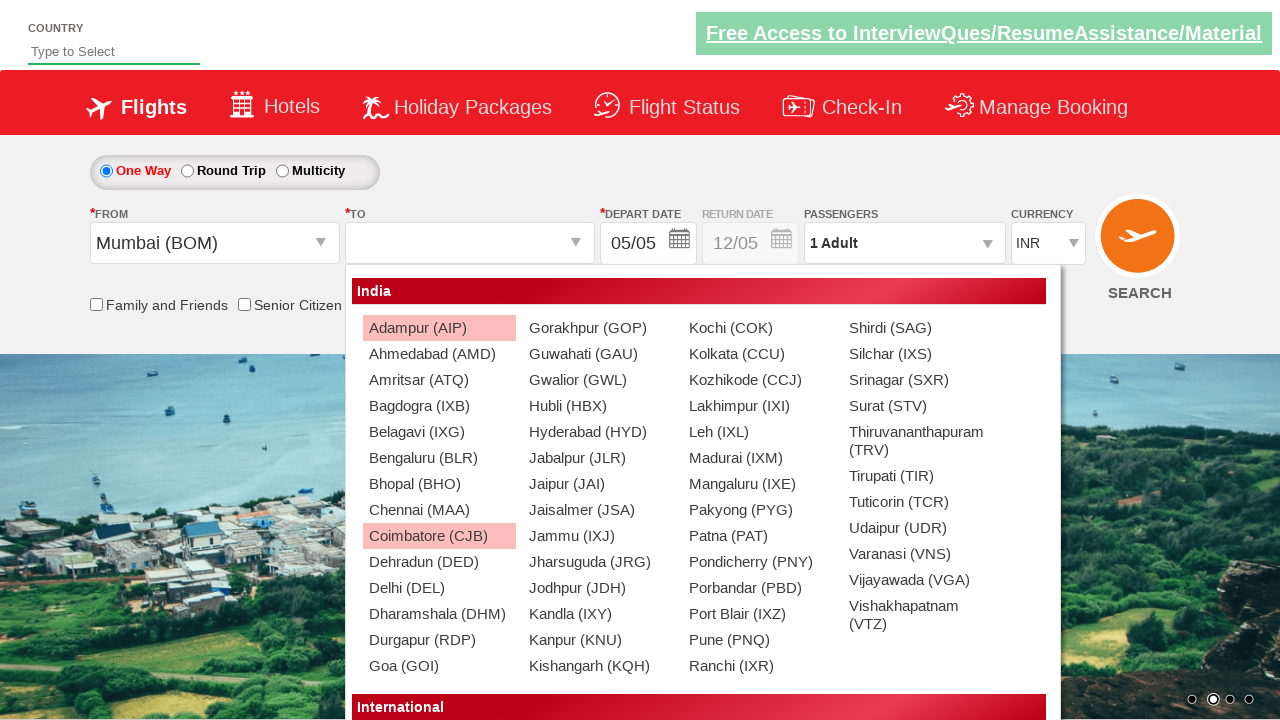

Selected Delhi (DEL) as destination airport at (439, 588) on (//a[@value='DEL'])[2]
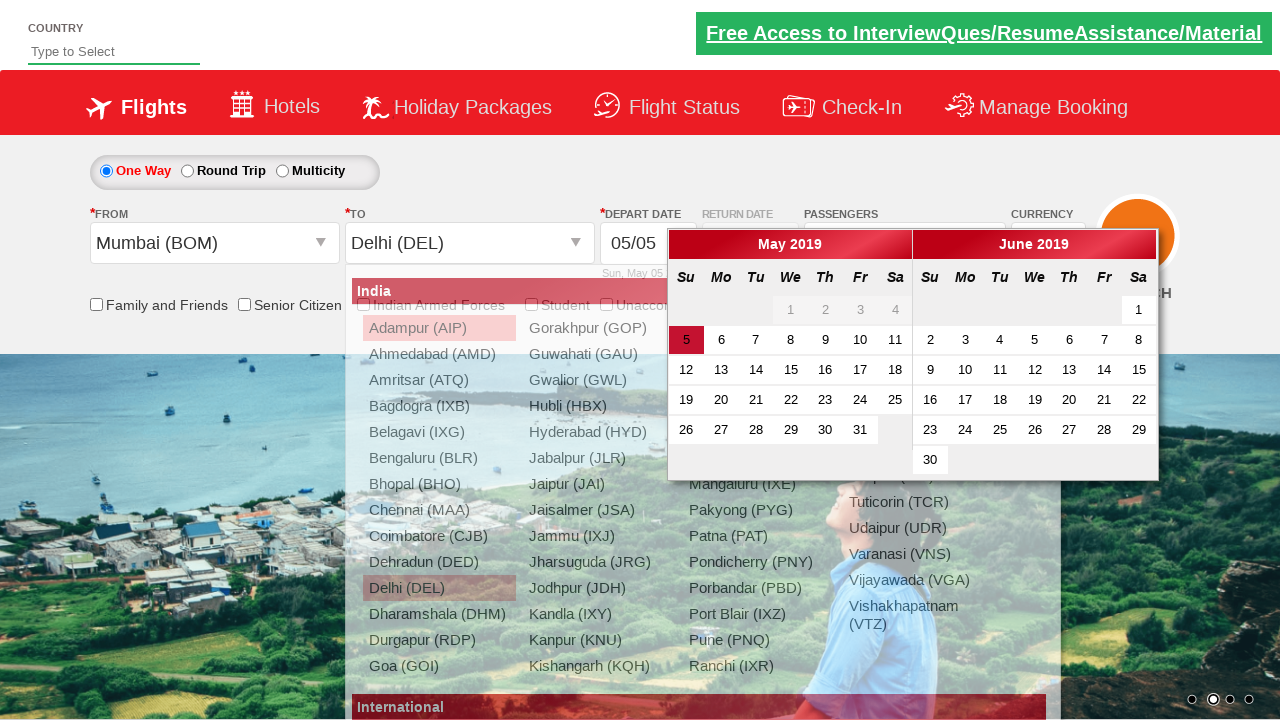

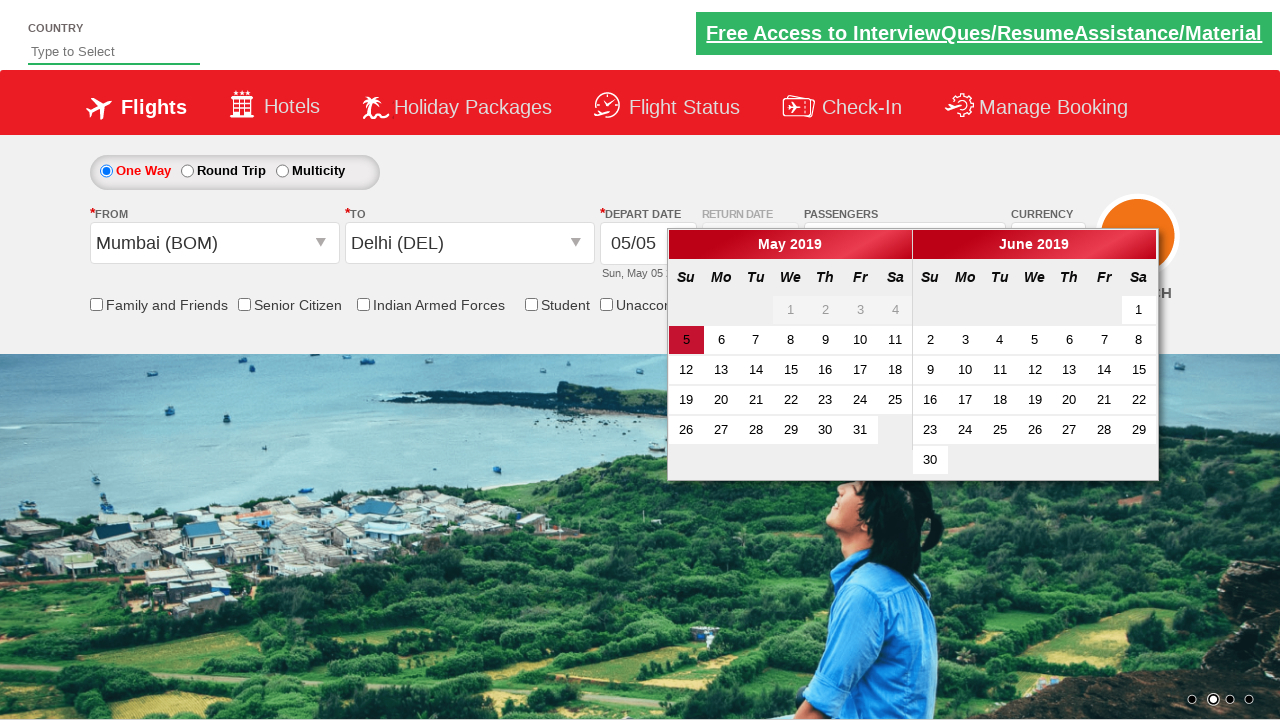